Tests a registration form by filling in first name, last name, and email fields in the first block, then submitting the form and verifying the success message is displayed.

Starting URL: http://suninjuly.github.io/registration1.html

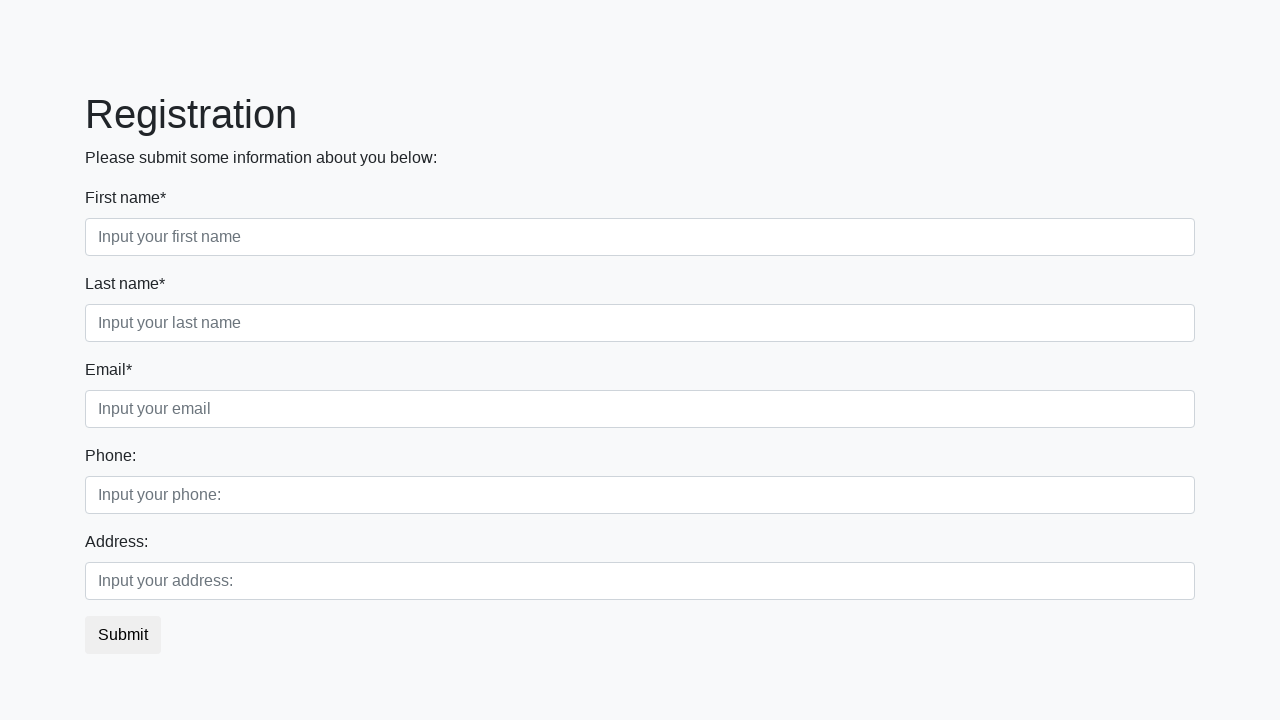

Filled first name field with 'Ivan' on div.first_block input.first
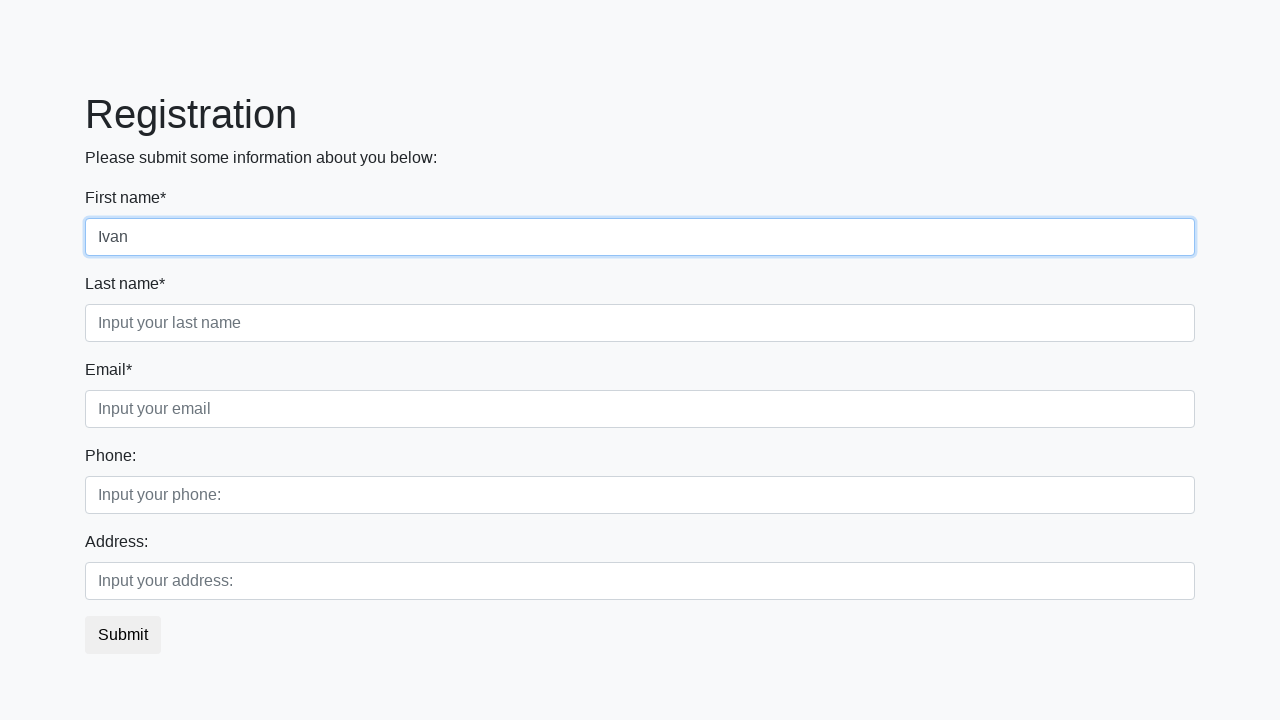

Filled last name field with 'Petrov' on div.first_block input.second
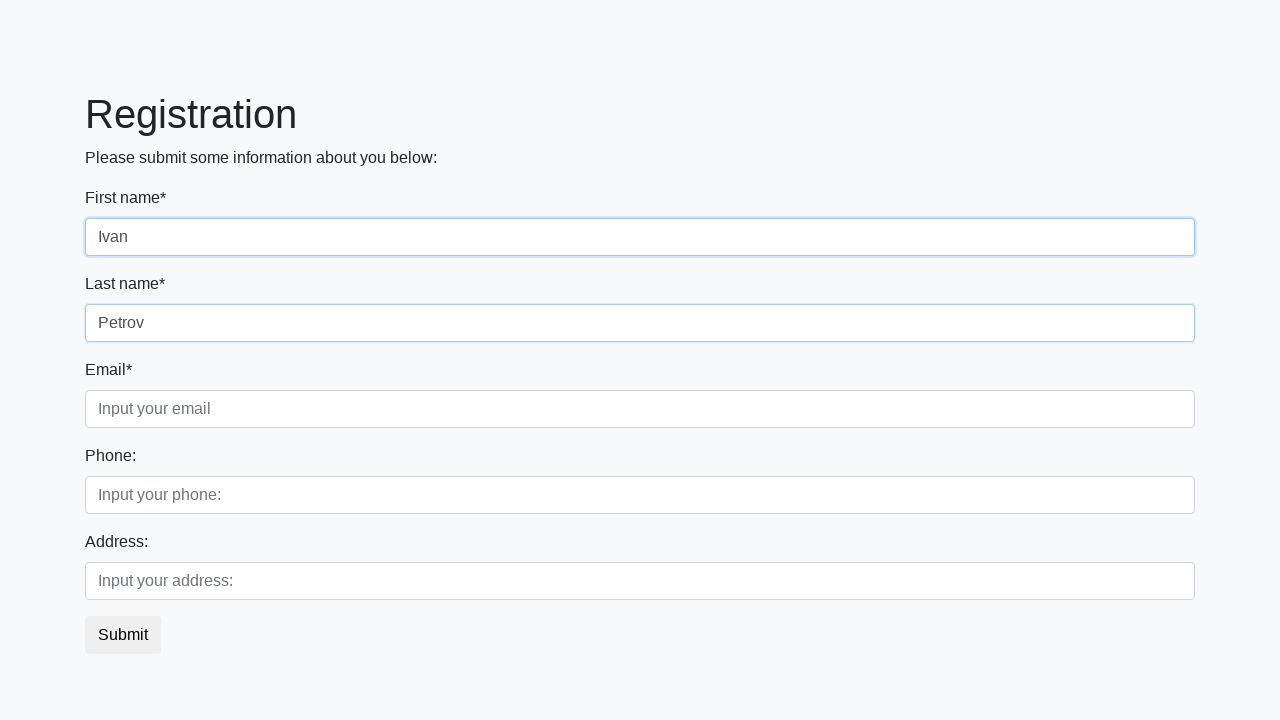

Filled email field with 'test@test.com' on div.first_block input.third
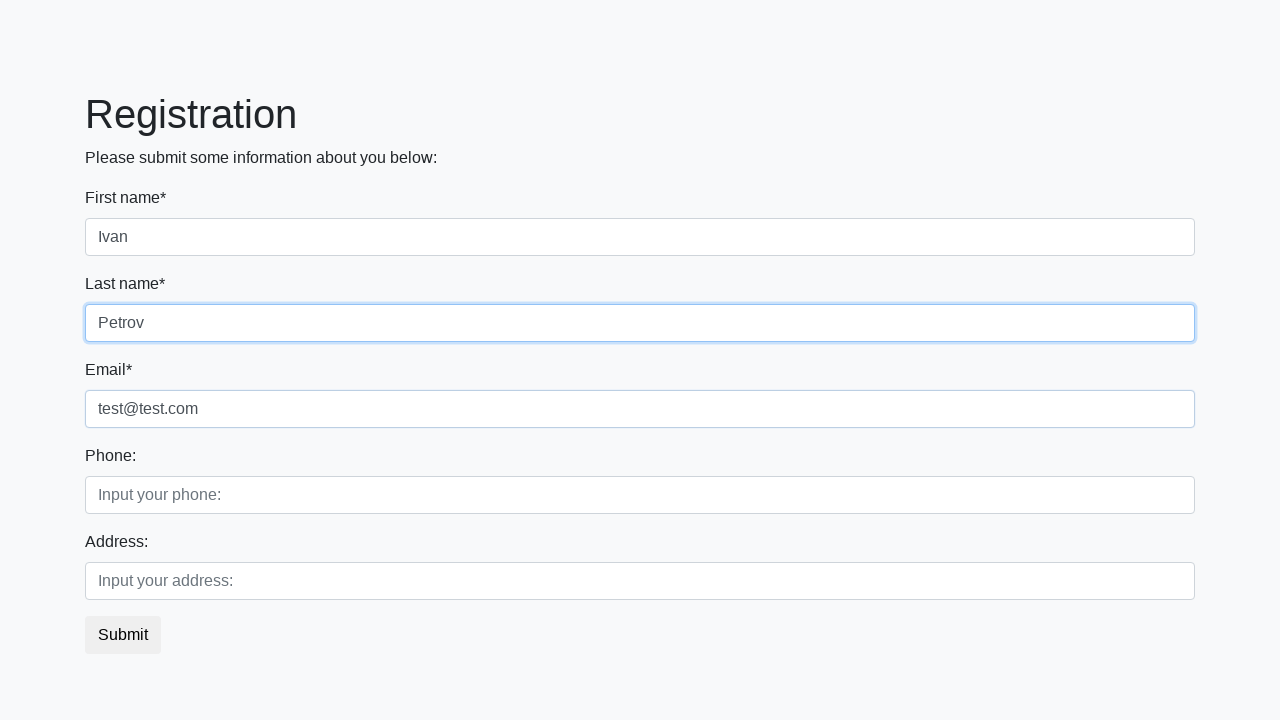

Clicked submit button at (123, 635) on button.btn
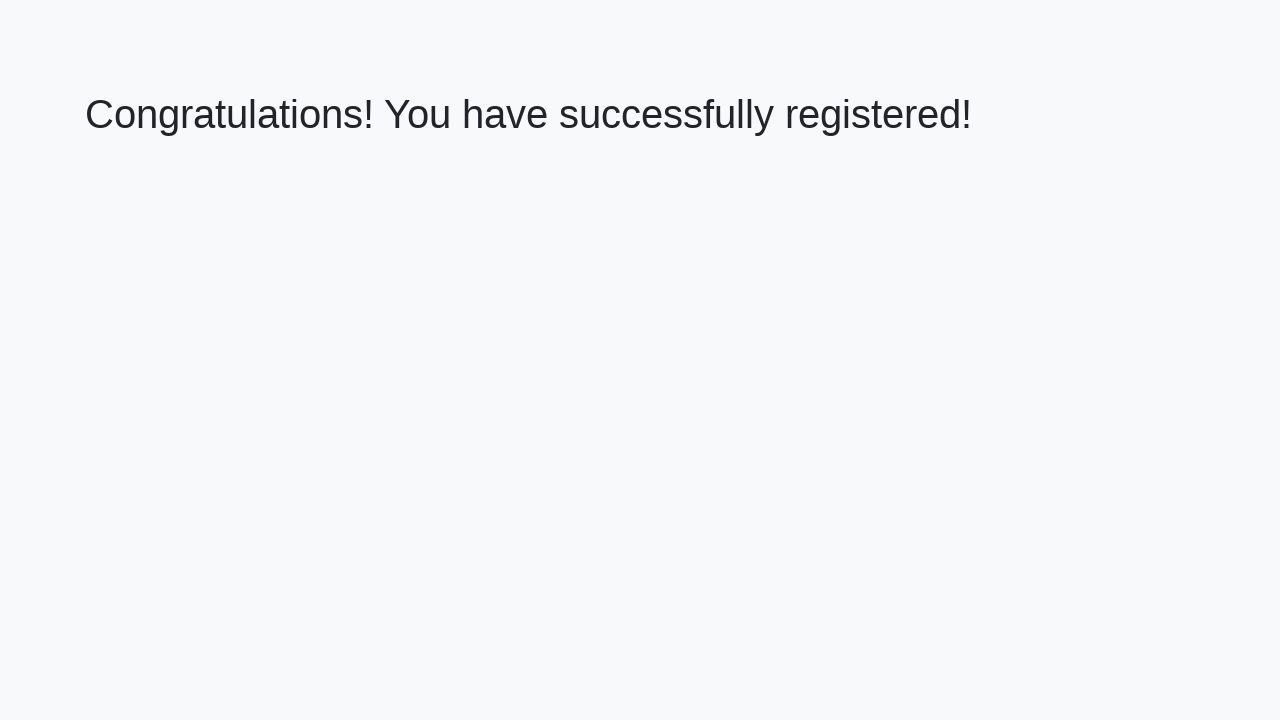

Success message header loaded
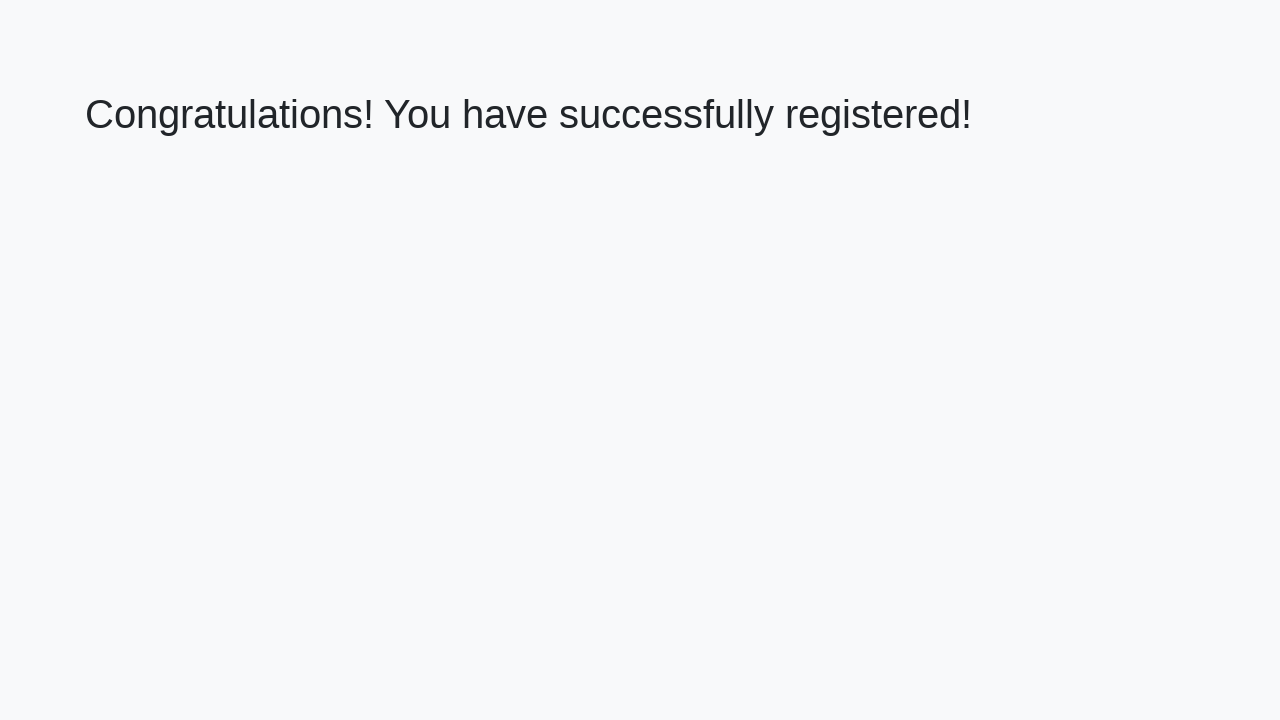

Retrieved success message text
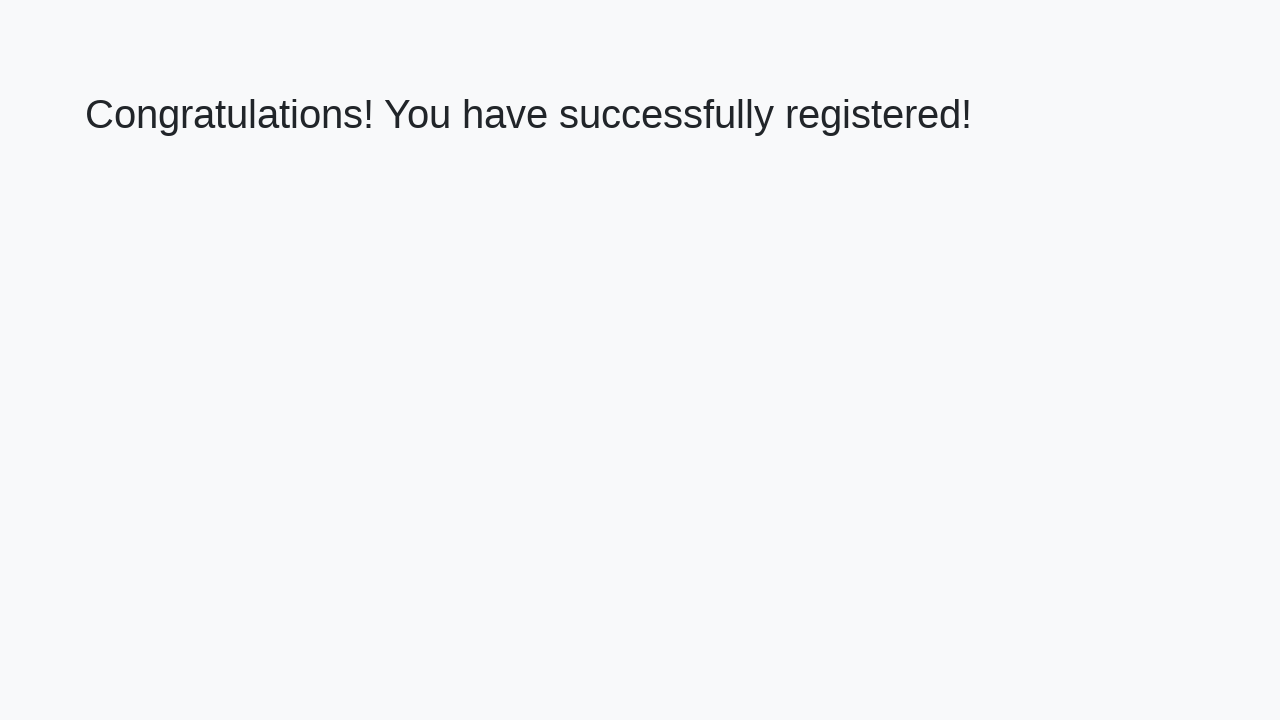

Verified success message: 'Congratulations! You have successfully registered!'
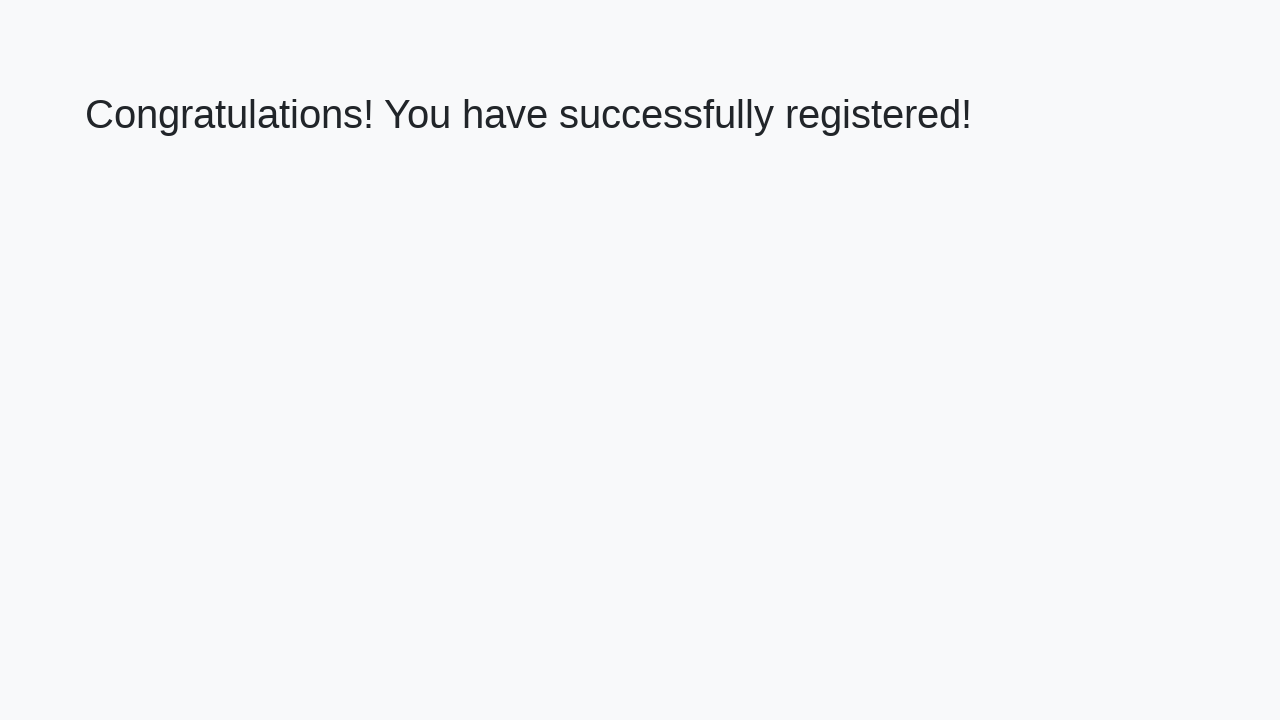

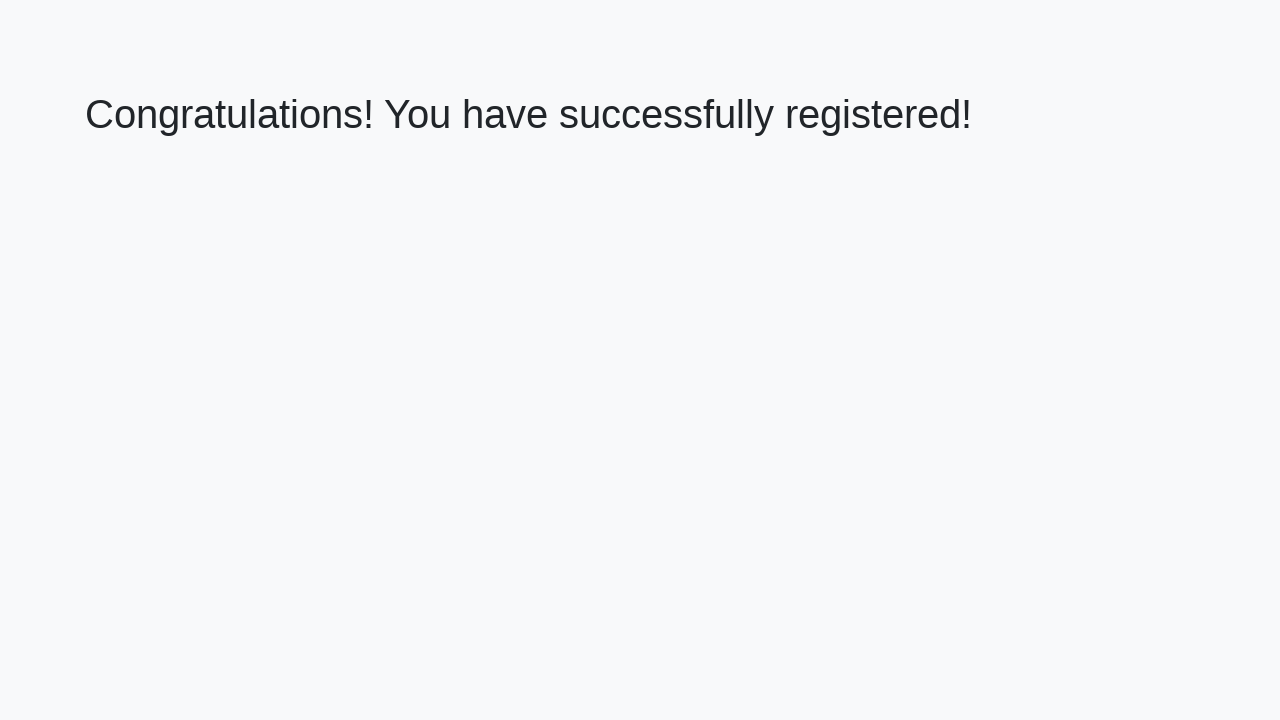